Tests dismissing a JavaScript confirm dialog by clicking the second button, dismissing the alert, and verifying the result message does not contain "successfully"

Starting URL: https://the-internet.herokuapp.com/javascript_alerts

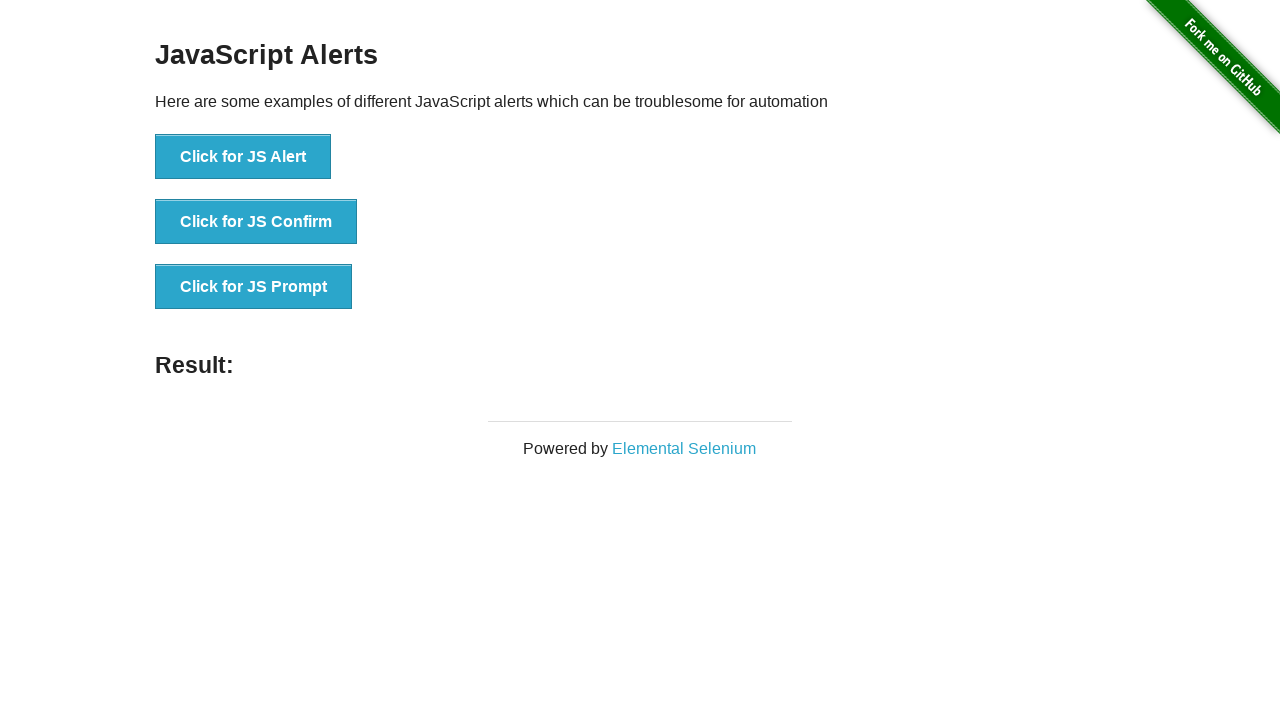

Set up dialog handler to dismiss confirm dialog
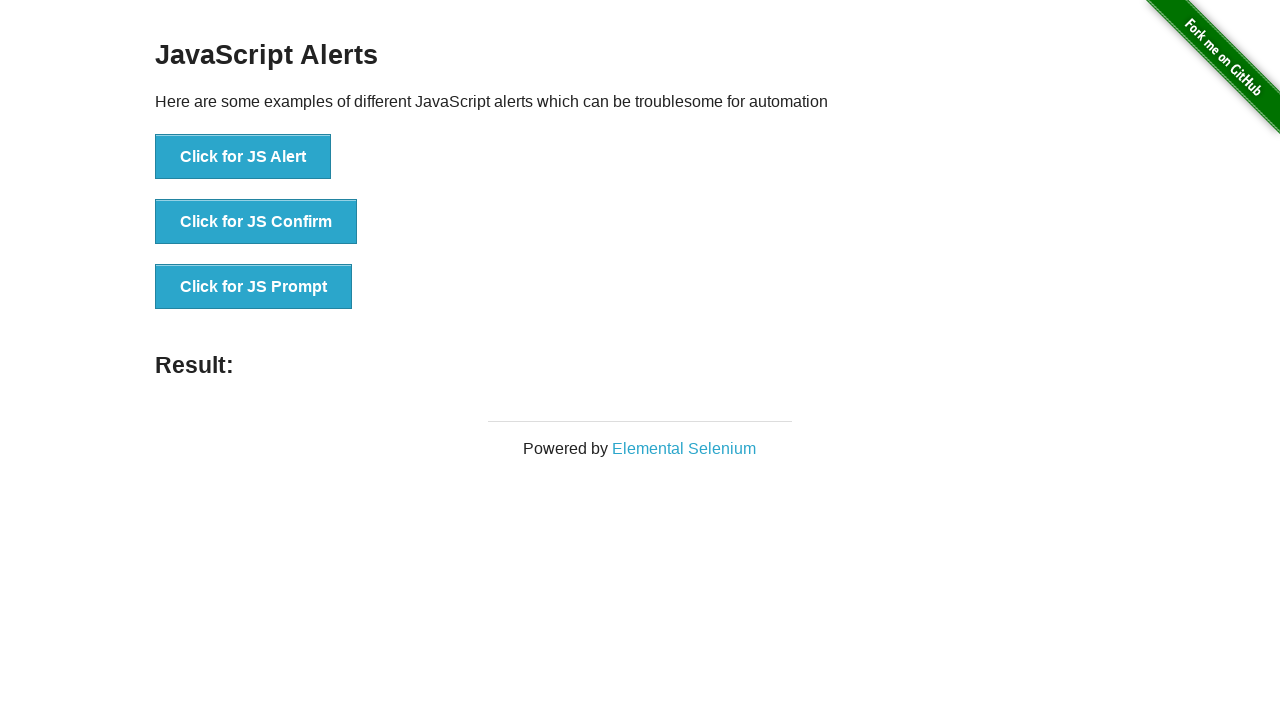

Clicked button to trigger JavaScript confirm dialog at (256, 222) on button[onclick='jsConfirm()']
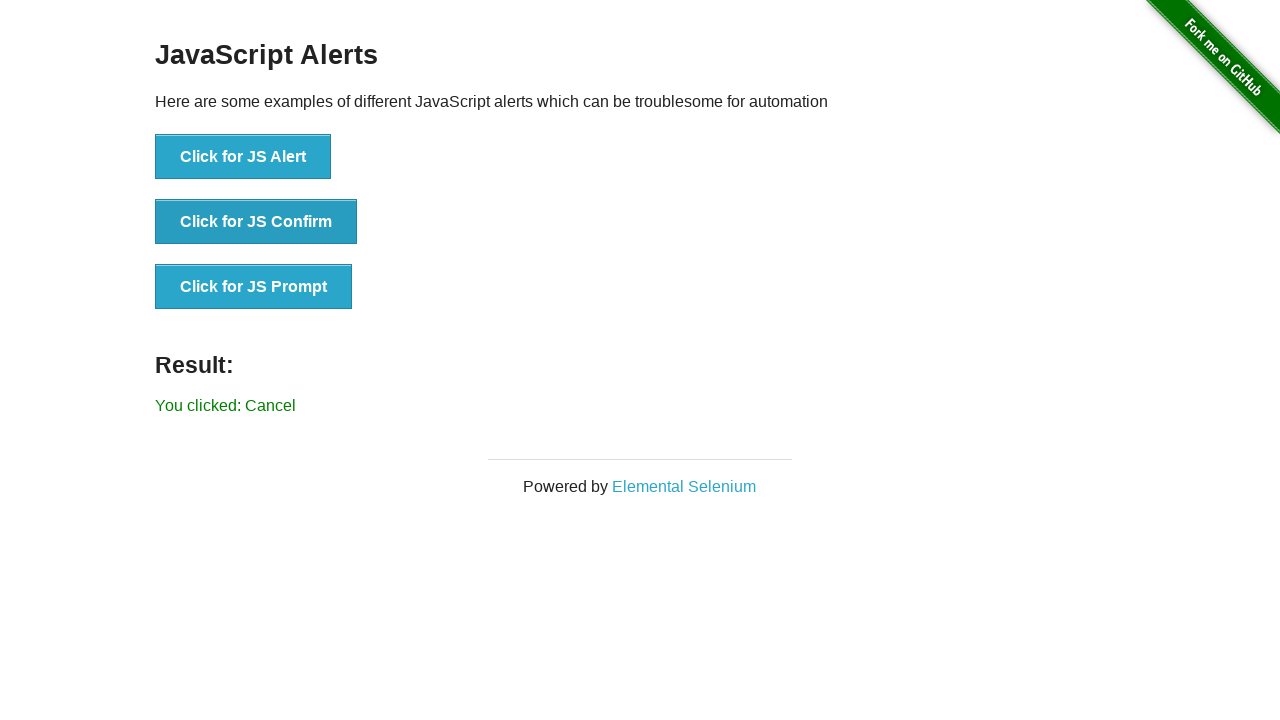

Result message element loaded
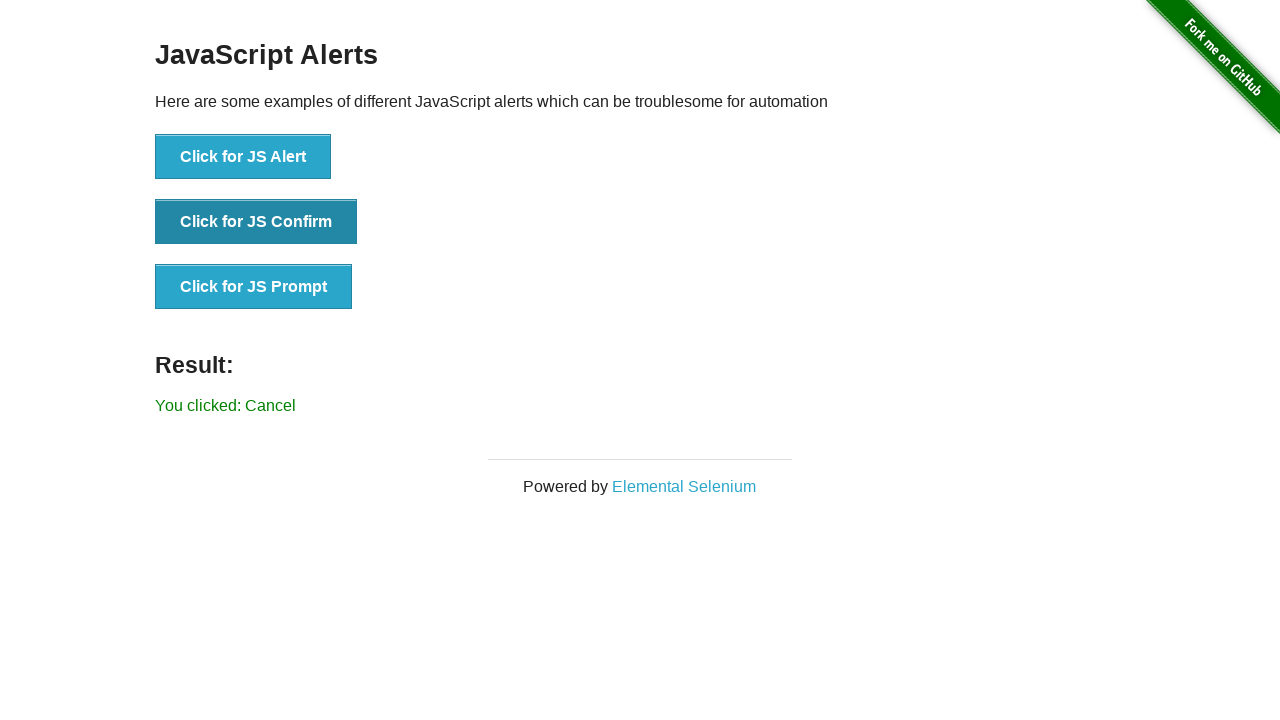

Retrieved result text: 'You clicked: Cancel'
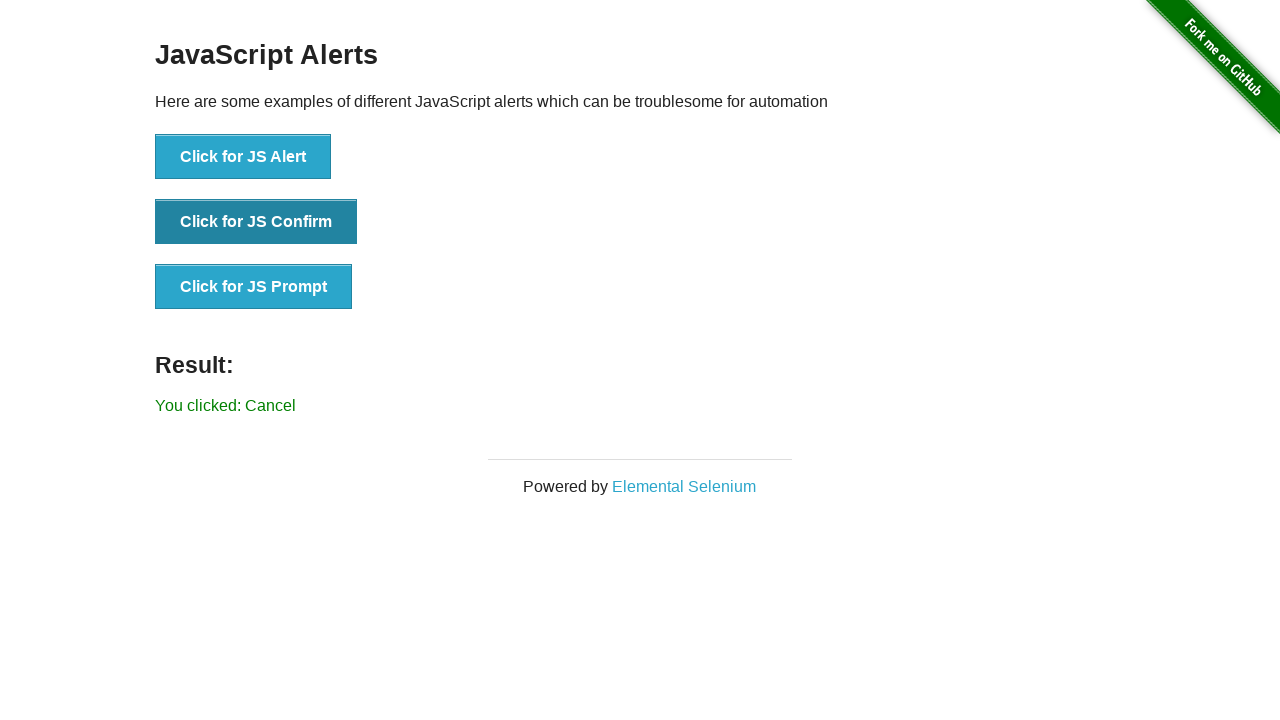

Verified that result message does not contain 'successfully'
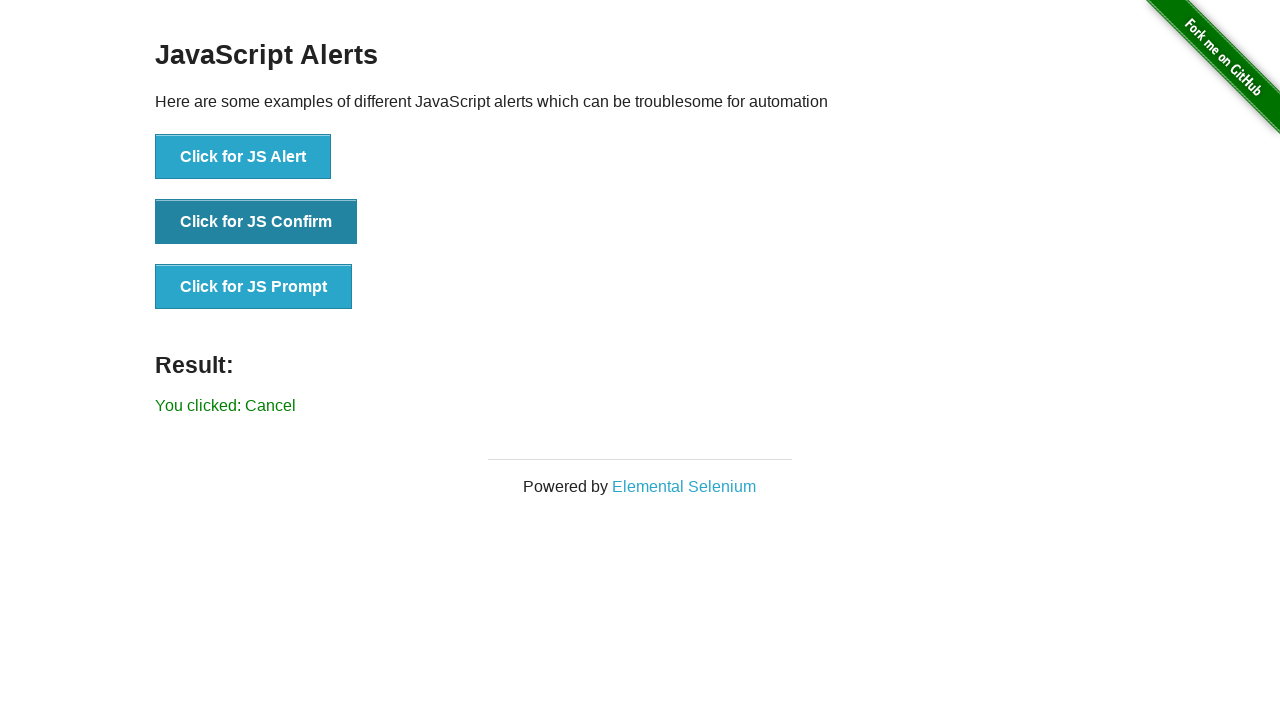

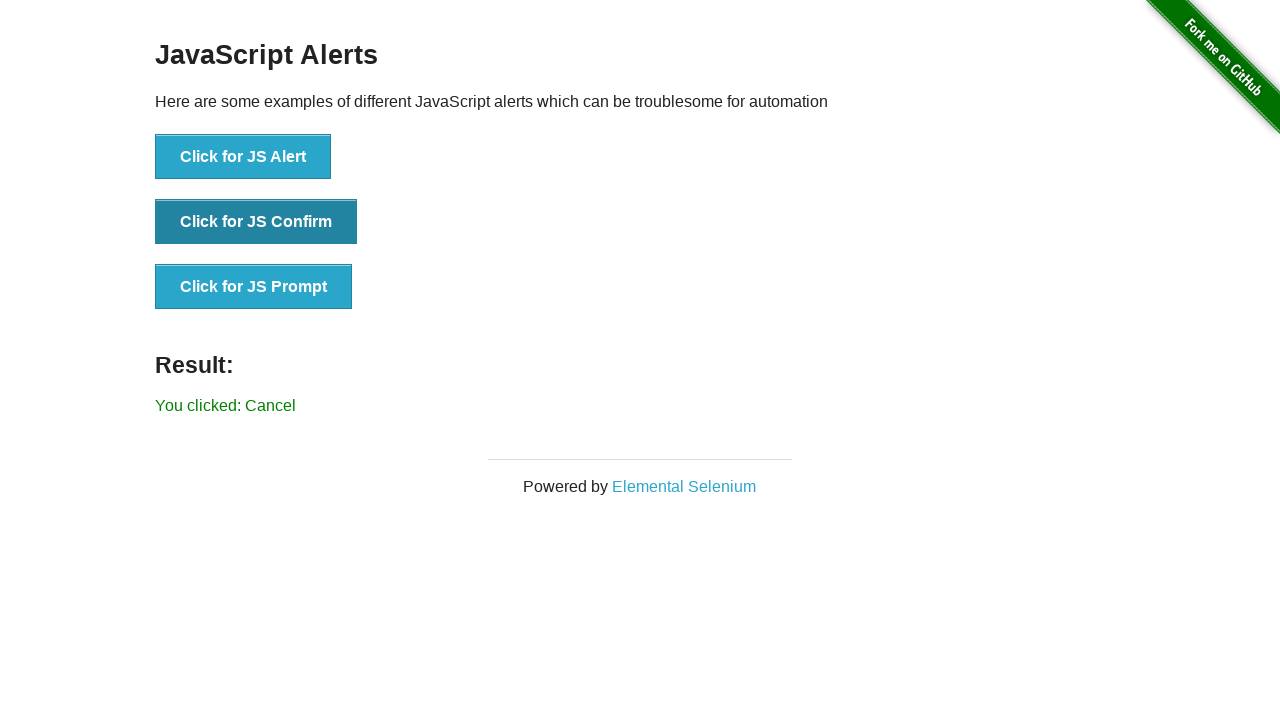